Tests Angular dropdown by selecting different game options and verifying the selected values

Starting URL: https://ej2.syncfusion.com/angular/demos/?_ga=2.262049992.437420821.1575083417-524628264.1575083417#/material/drop-down-list/data-binding

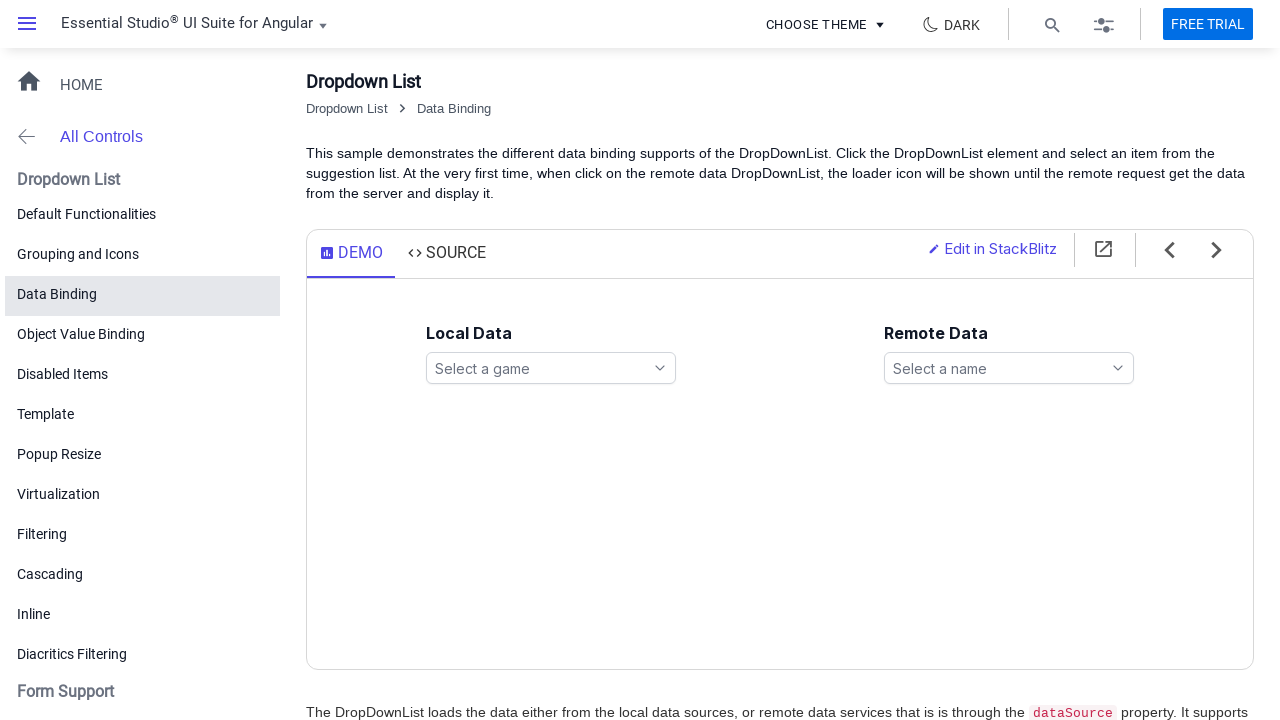

Clicked games dropdown to open options at (551, 368) on xpath=//ejs-dropdownlist[@id='games']
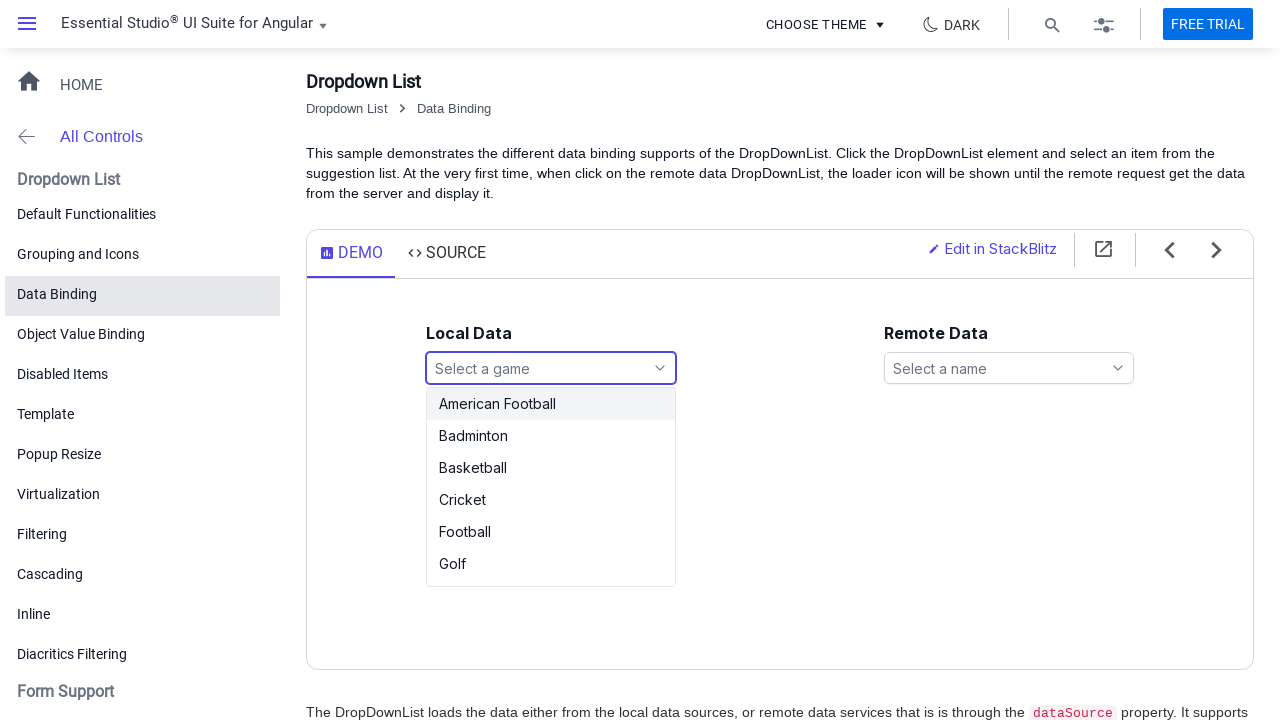

Selected 'Golf' from games dropdown at (551, 564) on xpath=//ul[@id='games_options']/li[contains(.,'Golf')]
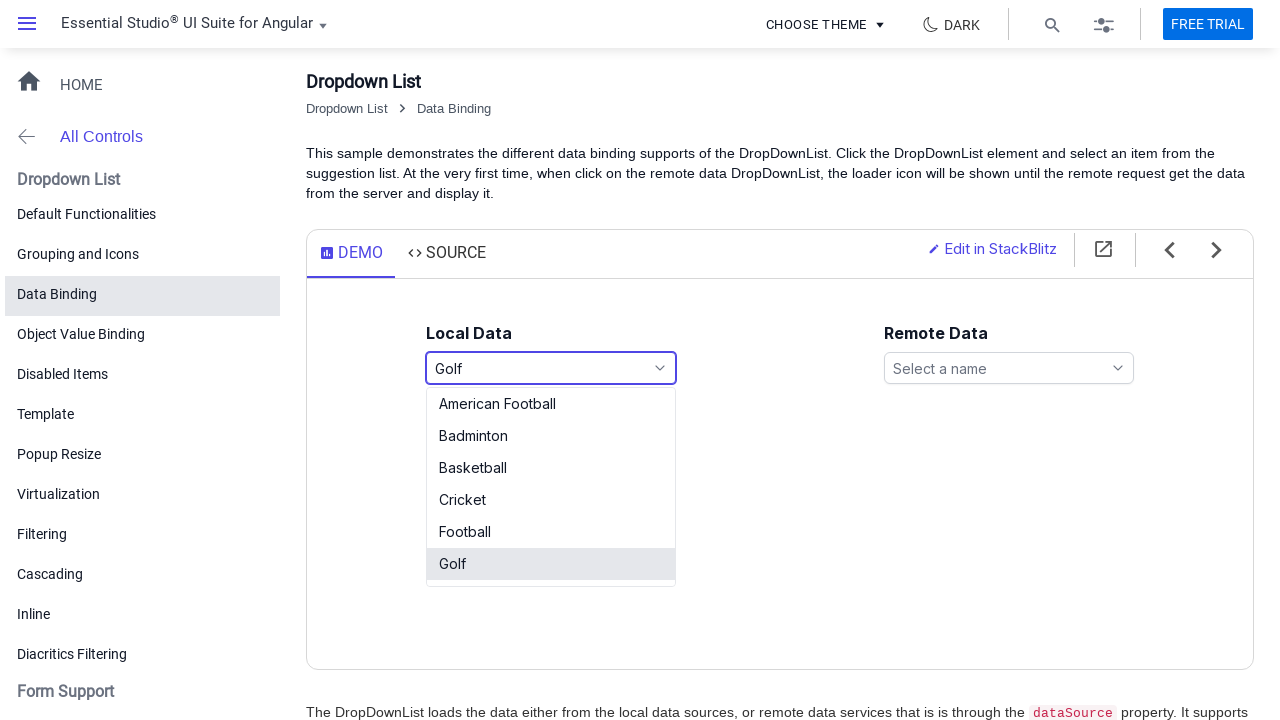

Clicked games dropdown to open options again at (551, 368) on xpath=//ejs-dropdownlist[@id='games']
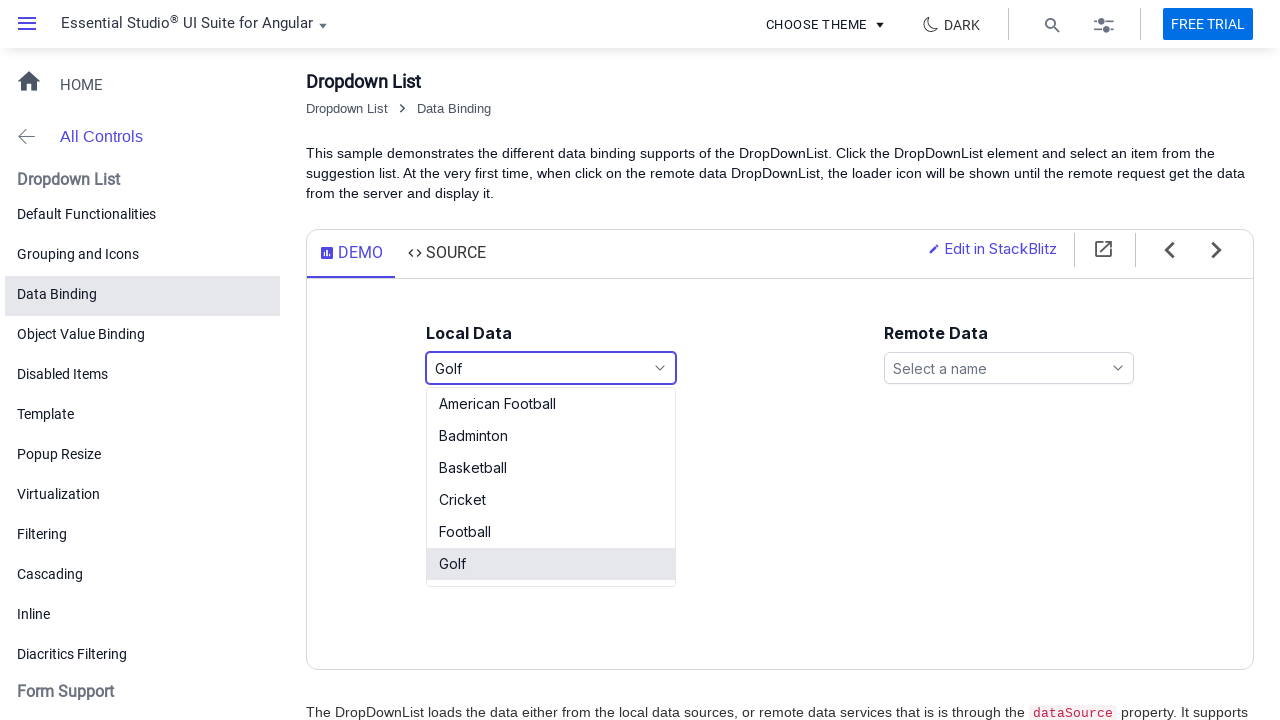

Selected 'Badminton' from games dropdown at (551, 436) on xpath=//ul[@id='games_options']/li[contains(.,'Badminton')]
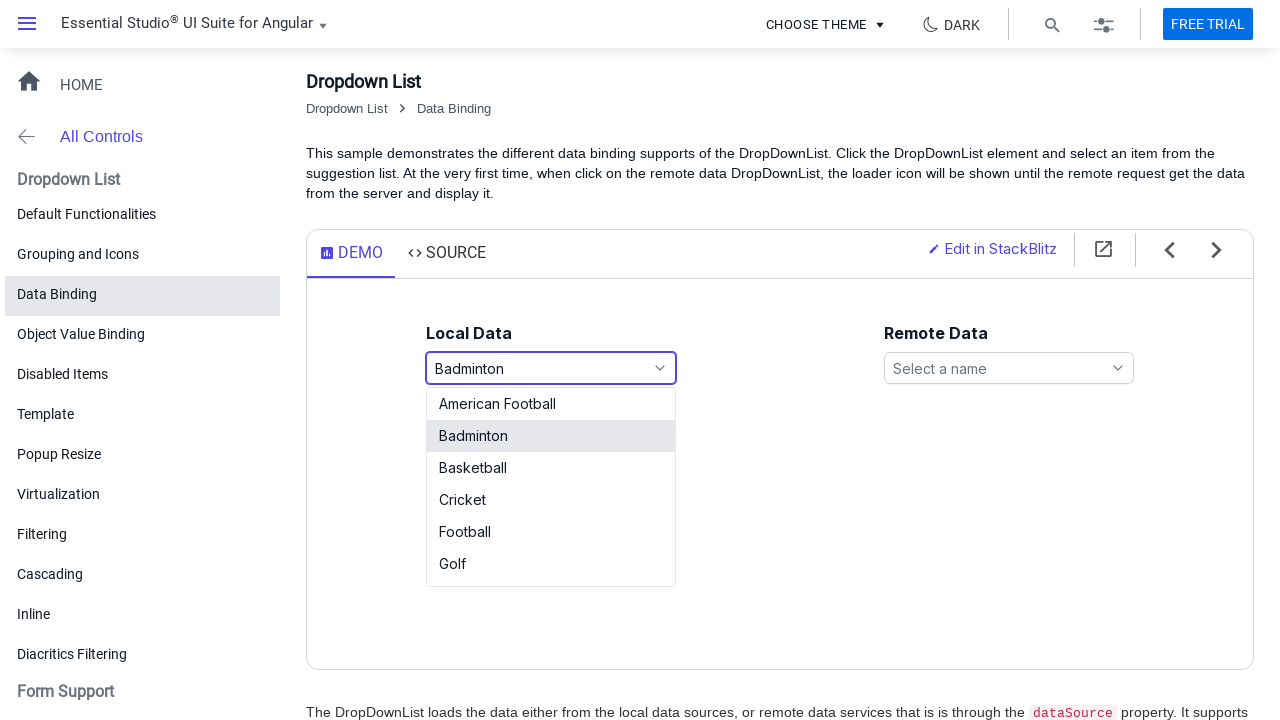

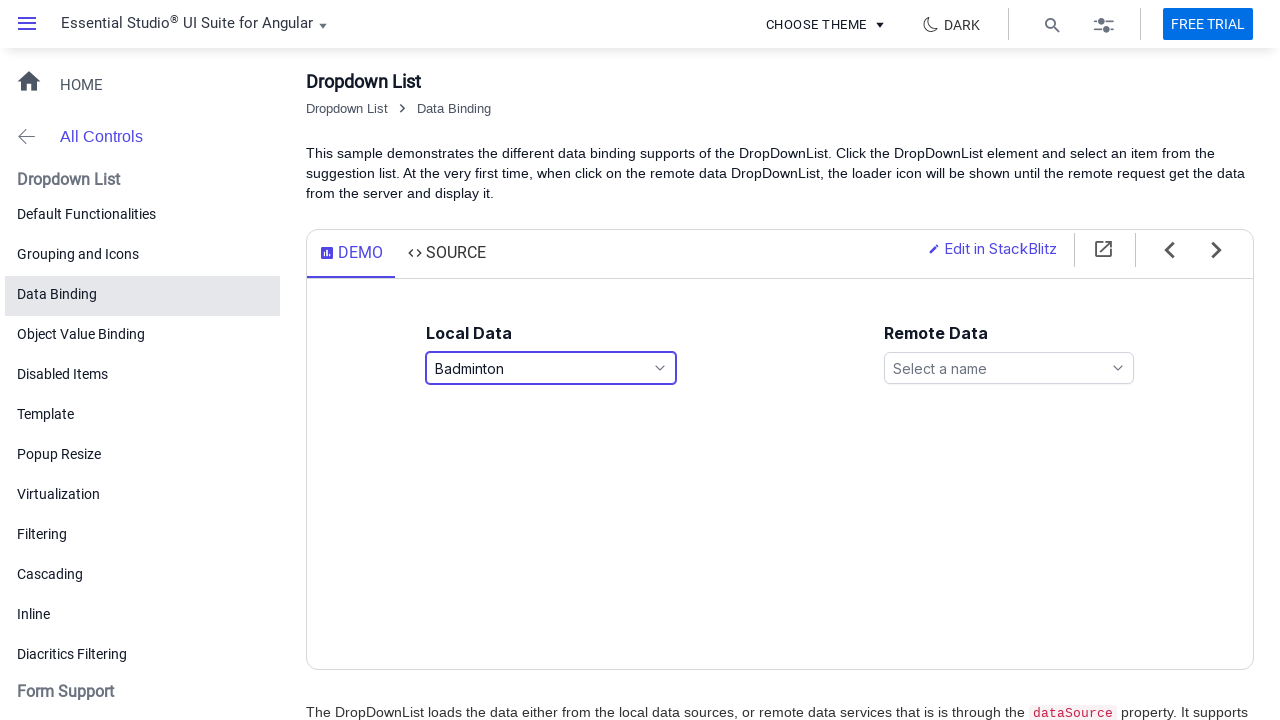